Tests that numeric input fields (department ID and quantity) accept numeric values correctly by entering a test value and verifying it's stored.

Starting URL: https://splendorous-starlight-c2b50a.netlify.app/

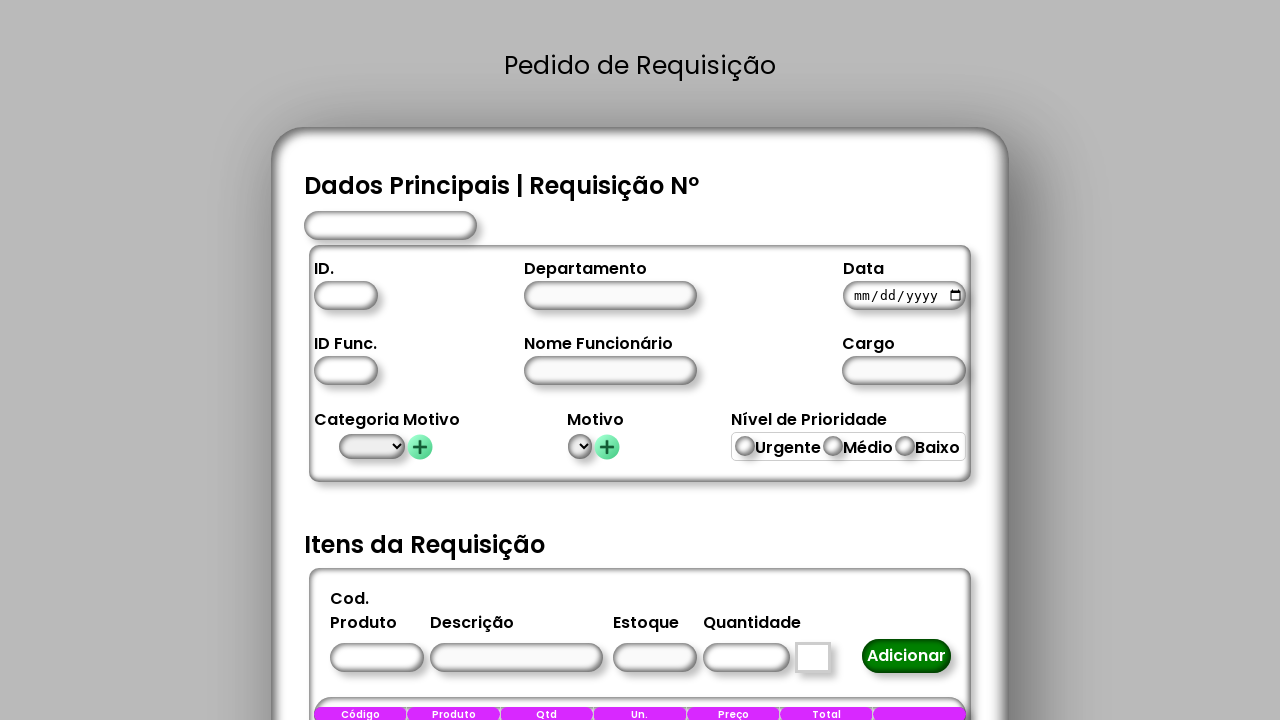

Clicked department ID field at (346, 296) on #idDepartamento
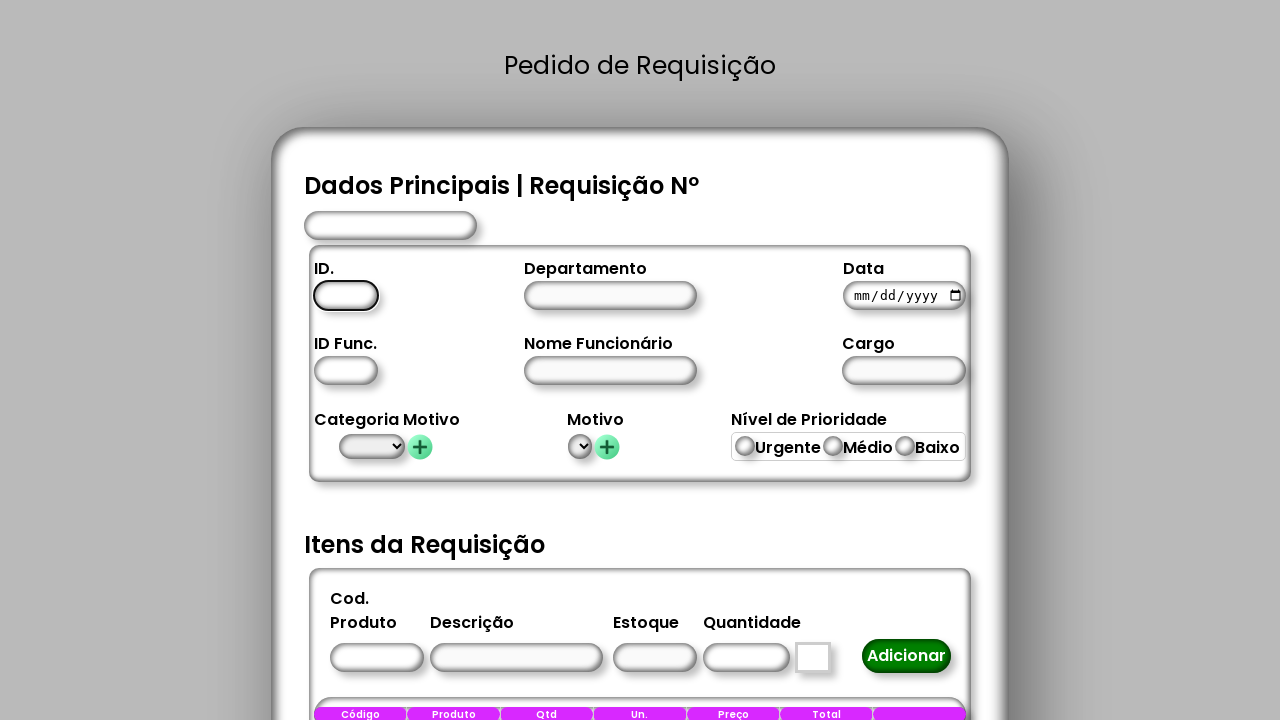

Filled department ID field with value '10' on #idDepartamento
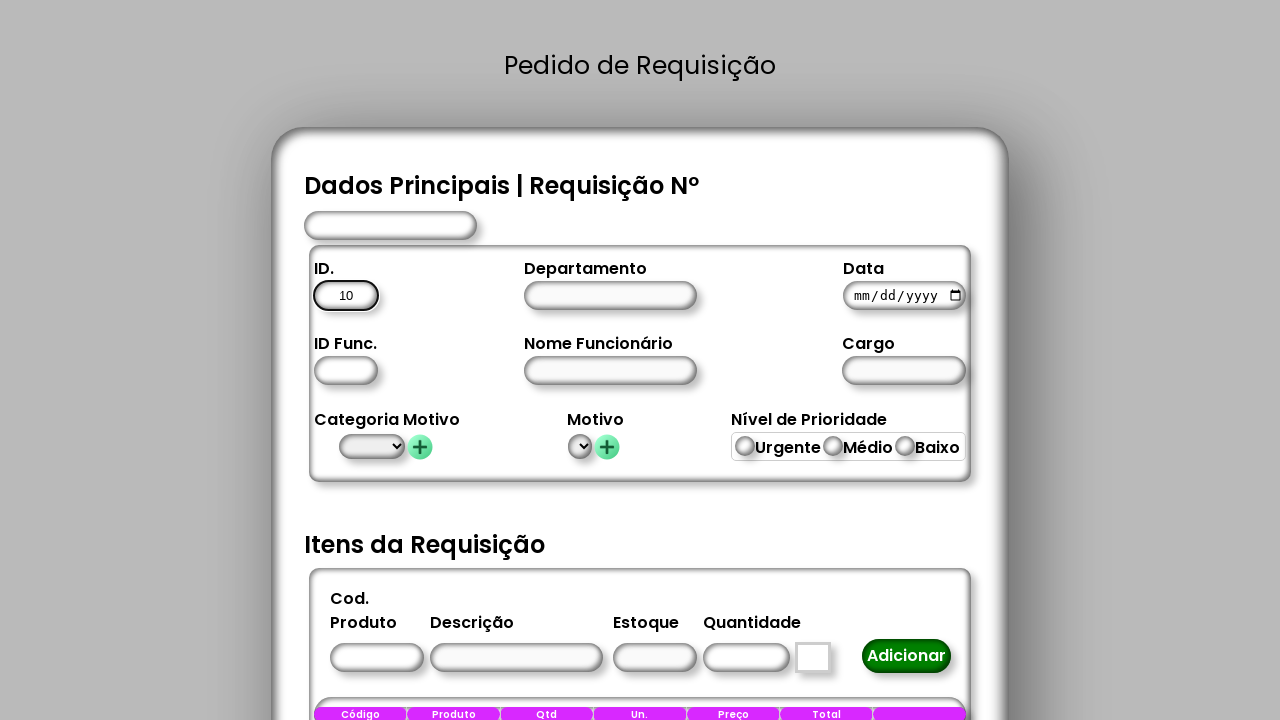

Retrieved department ID value: '10'
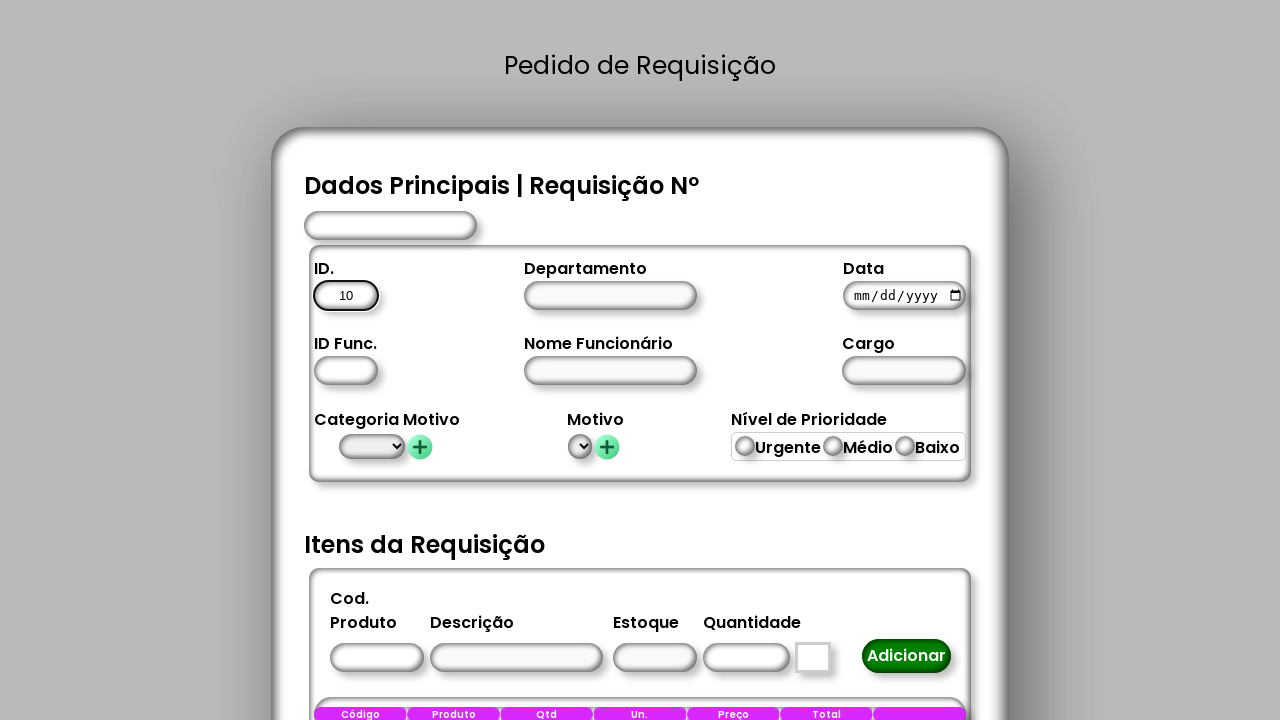

Clicked quantity field at (746, 658) on #Quantidade
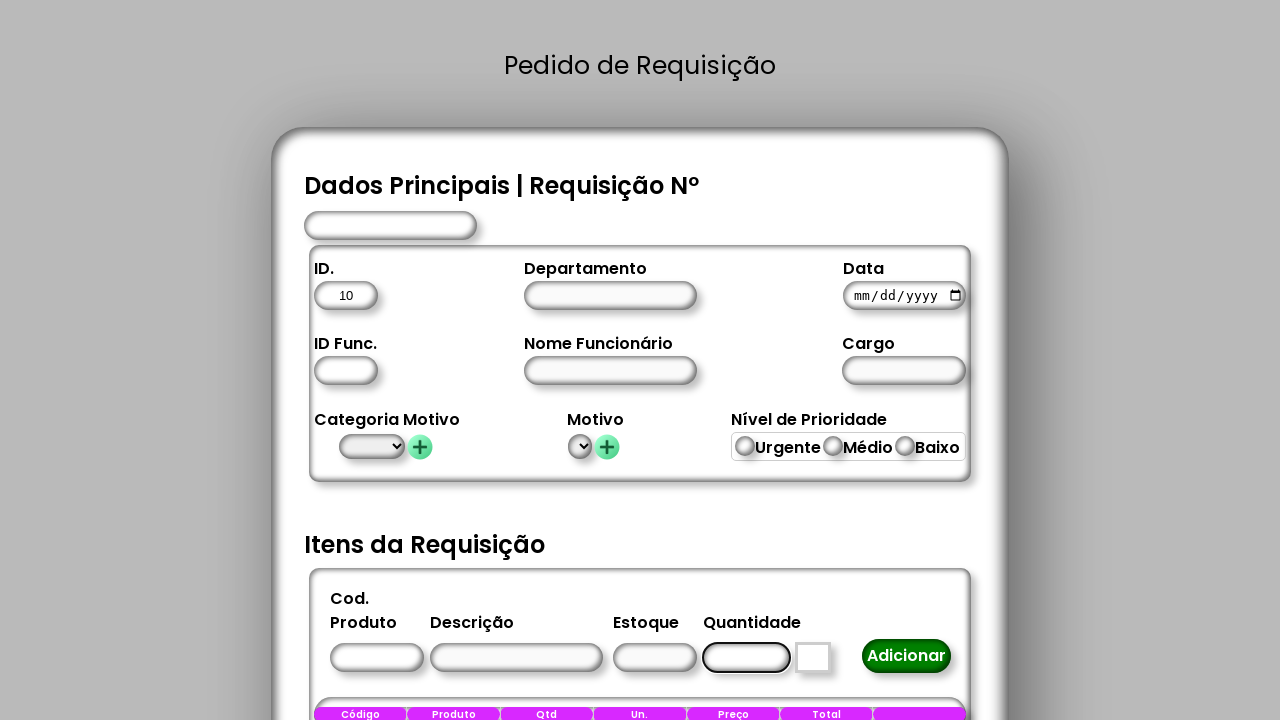

Filled quantity field with value '10' on #Quantidade
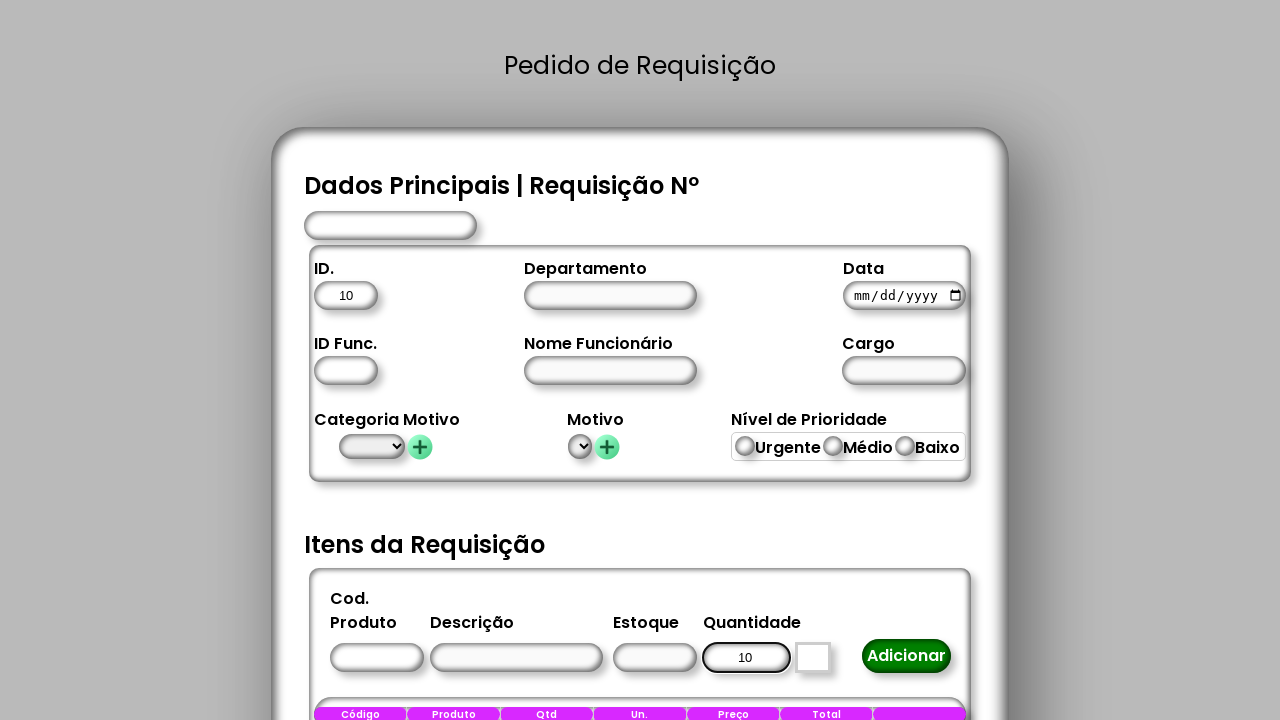

Retrieved quantity value: '10'
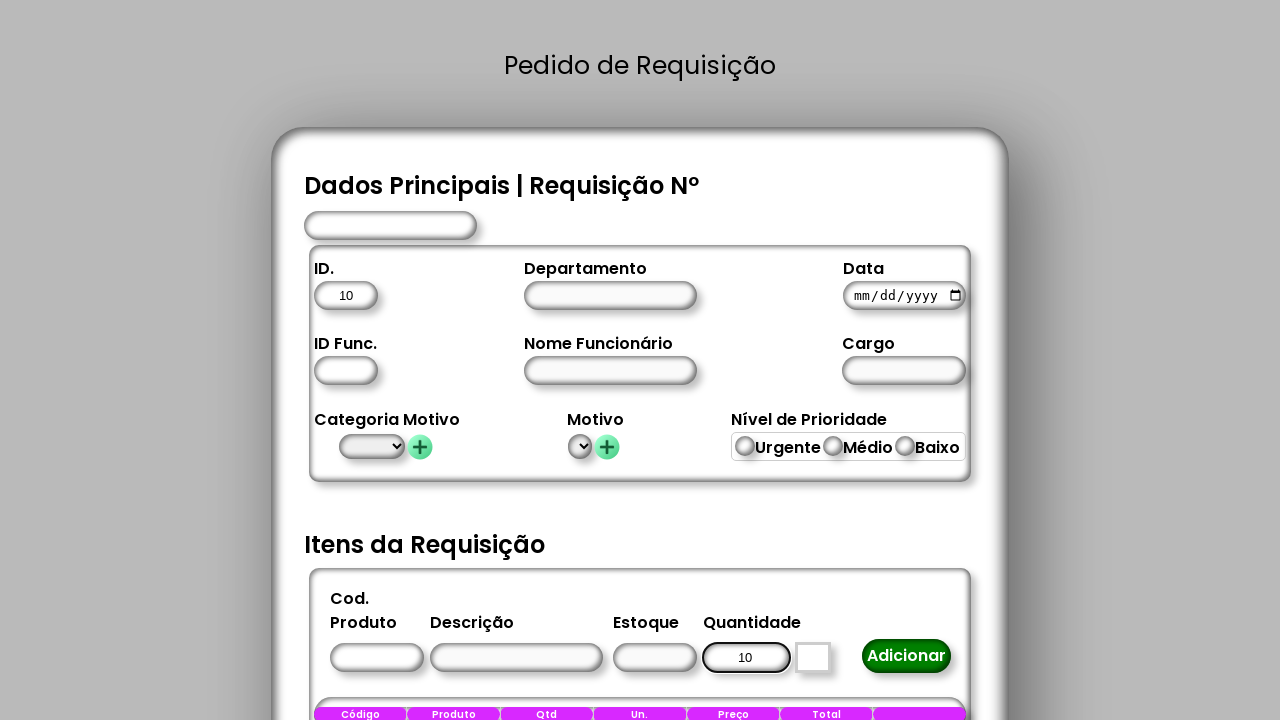

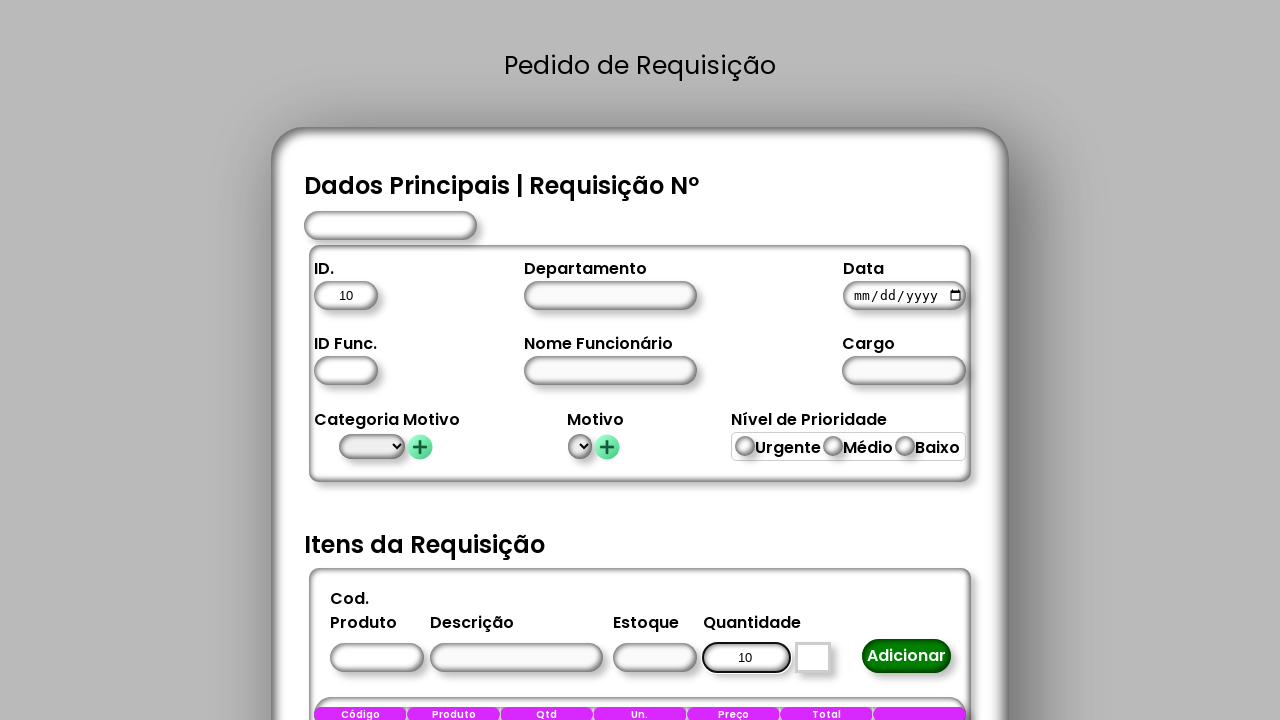